Tests checkbox functionality by verifying initial checkbox states (first unchecked, second checked), clicking the first checkbox, and verifying it becomes checked.

Starting URL: https://the-internet.herokuapp.com/checkboxes

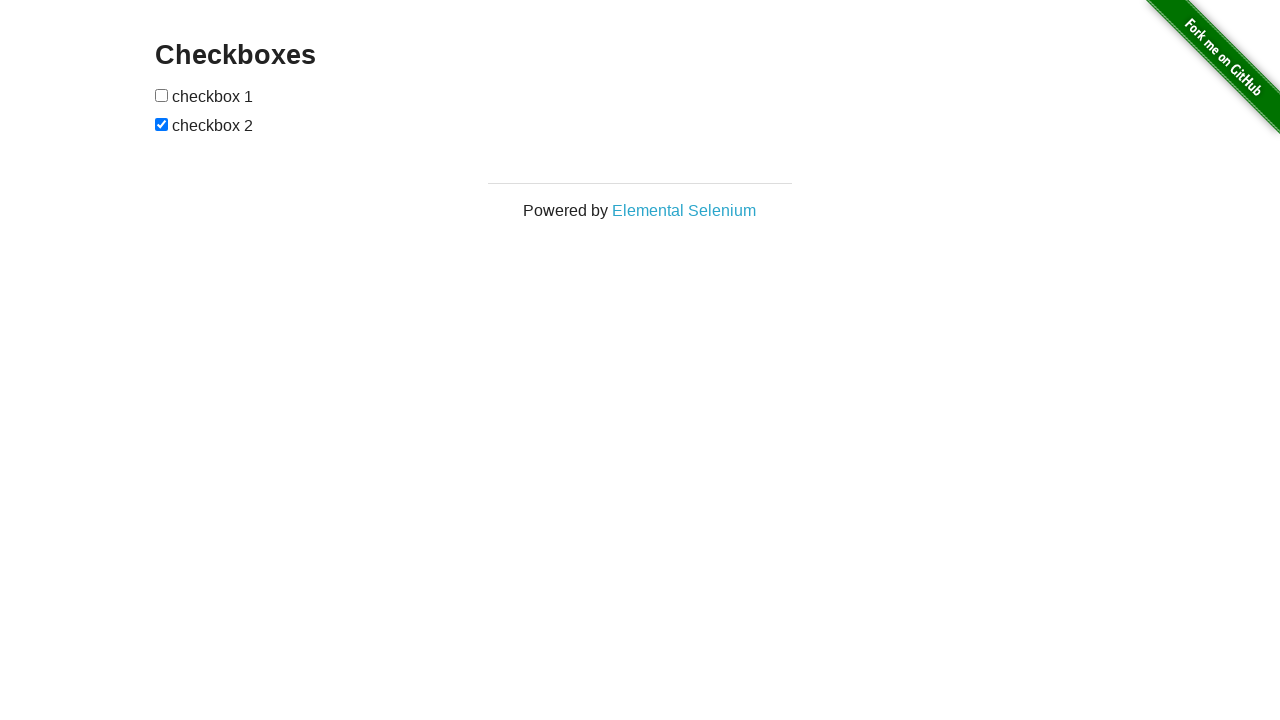

Waited for checkboxes to be present on the page
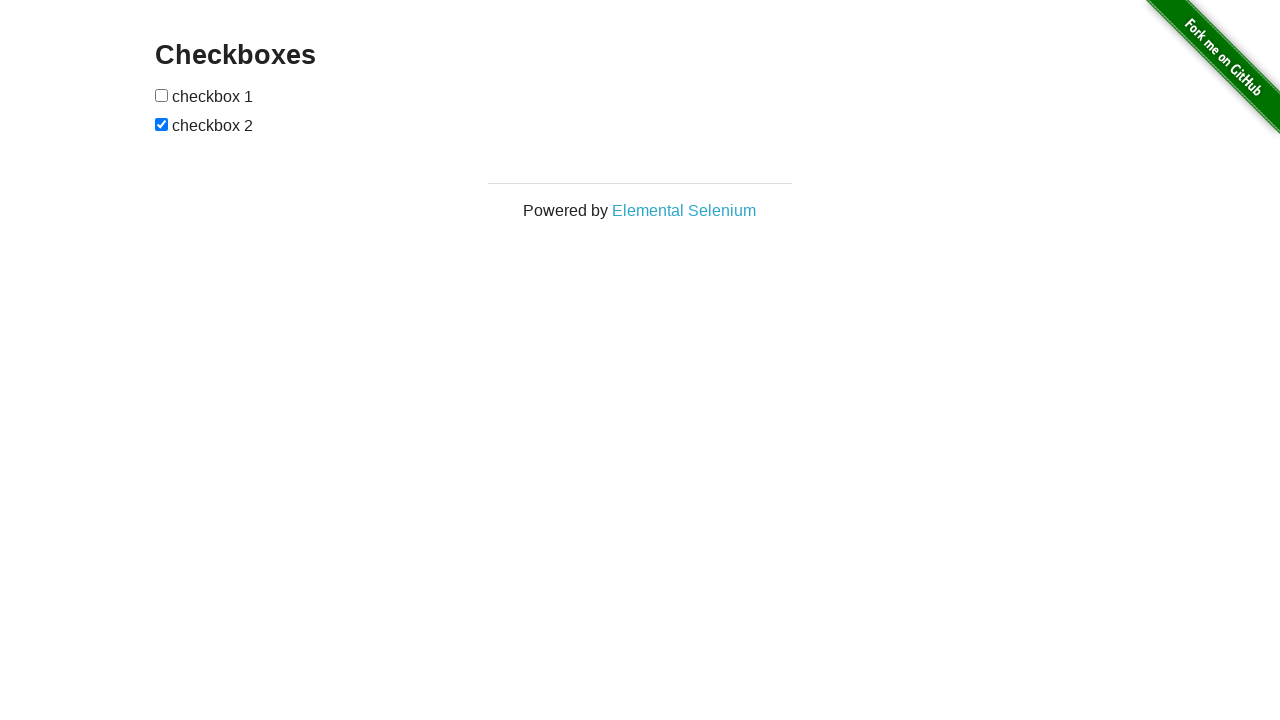

Located all checkbox input elements
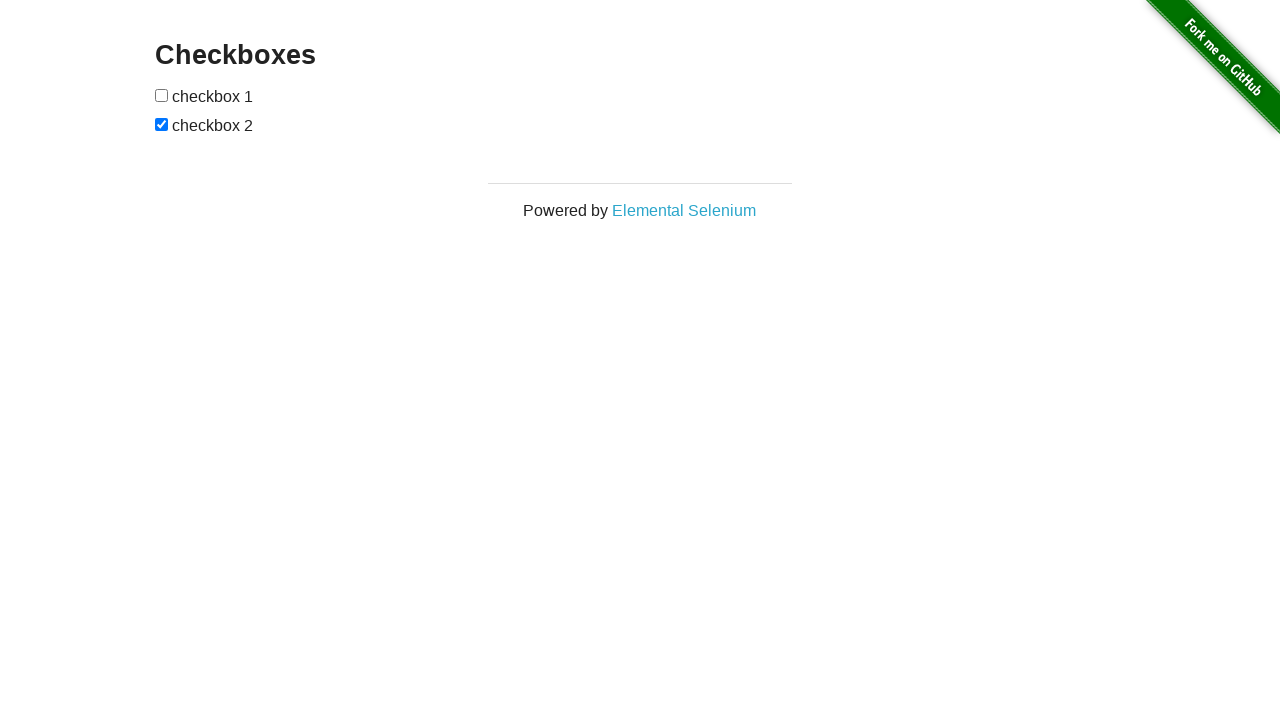

Retrieved first checkbox element
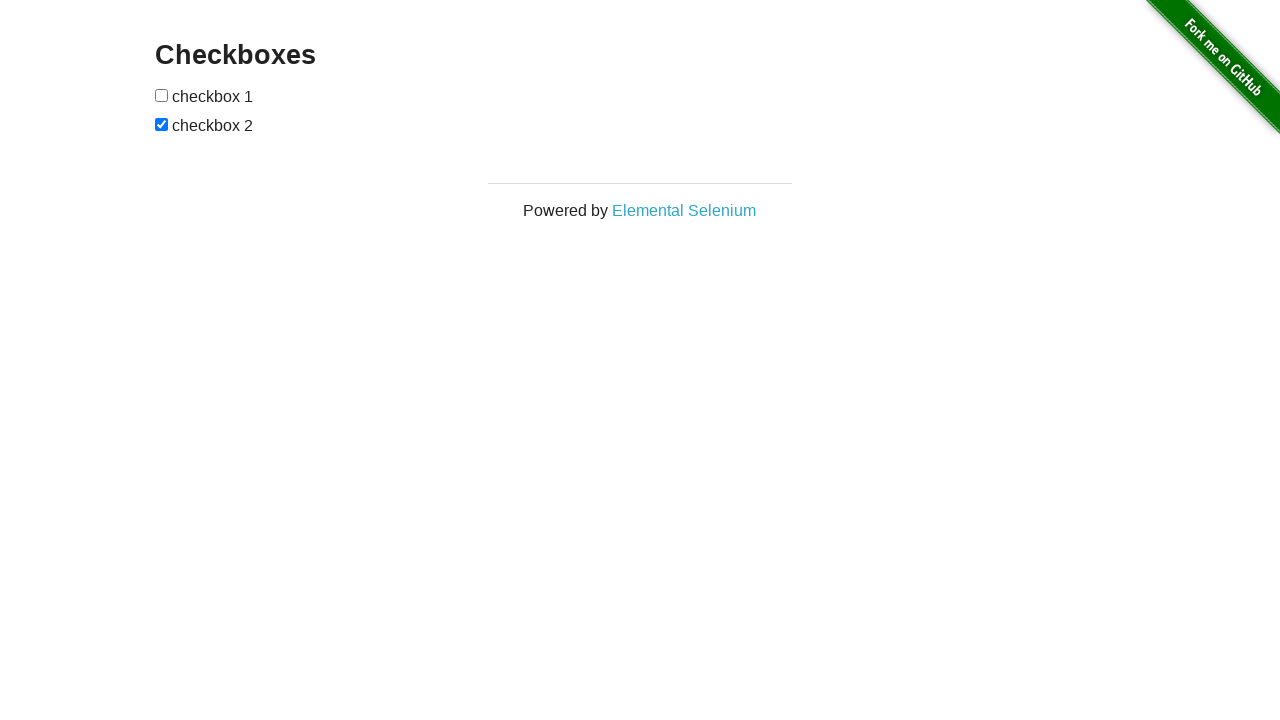

Retrieved second checkbox element
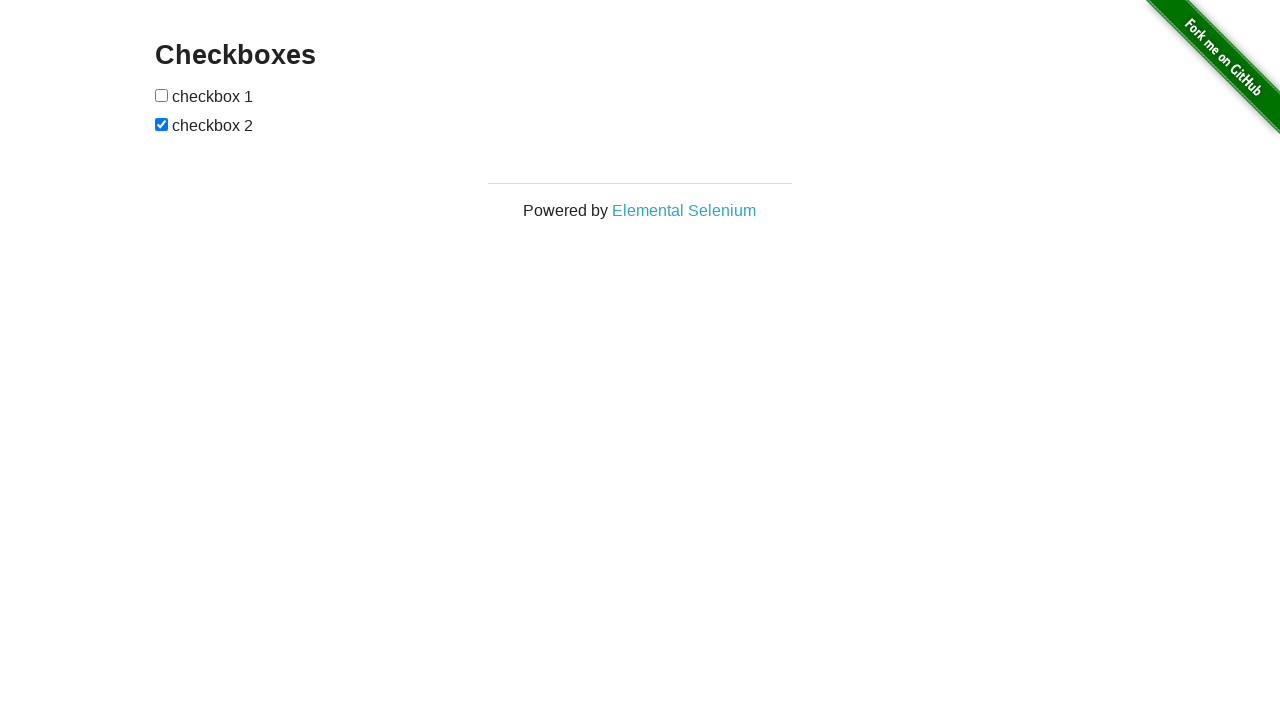

Verified first checkbox is initially unchecked
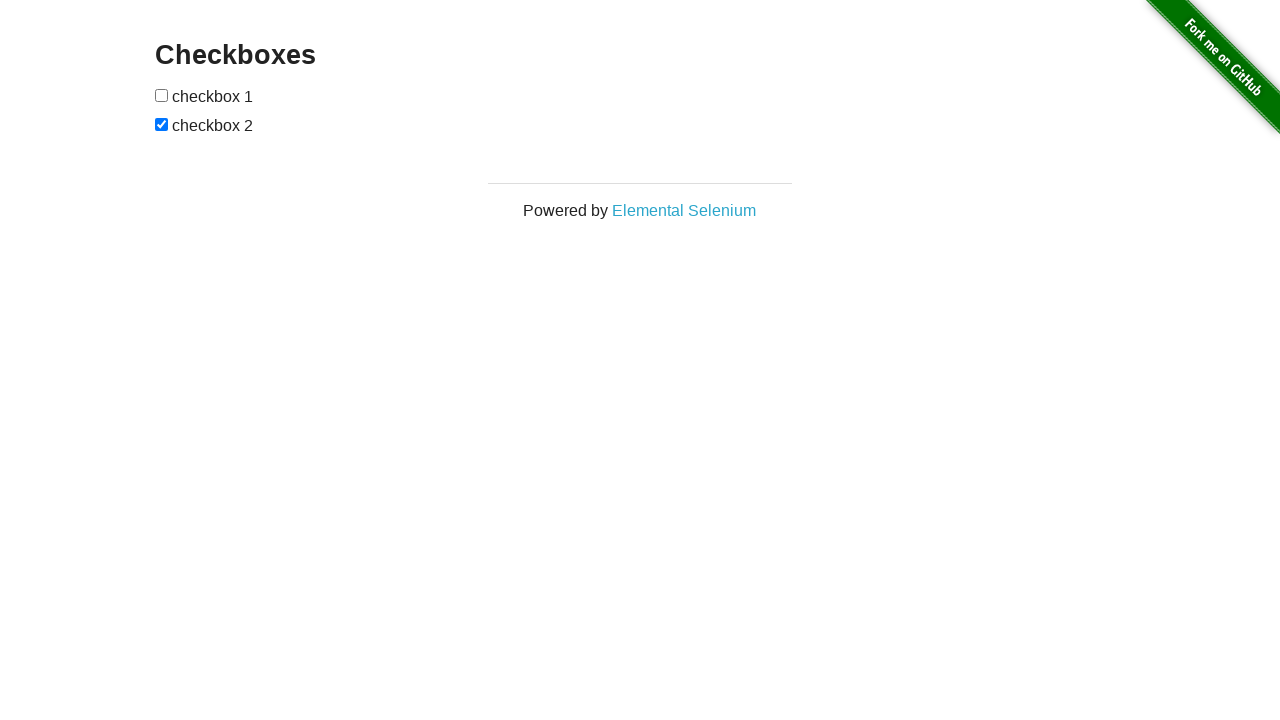

Verified second checkbox is initially checked
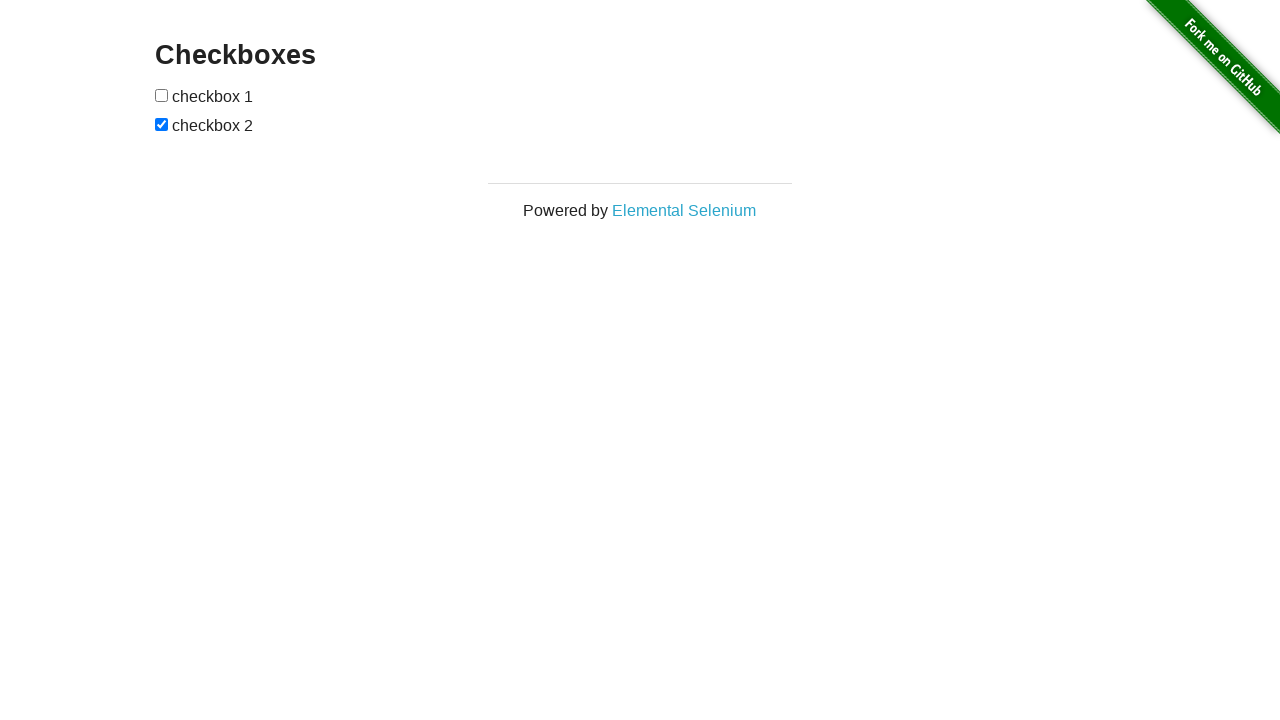

Clicked first checkbox to check it at (162, 95) on input[type='checkbox'] >> nth=0
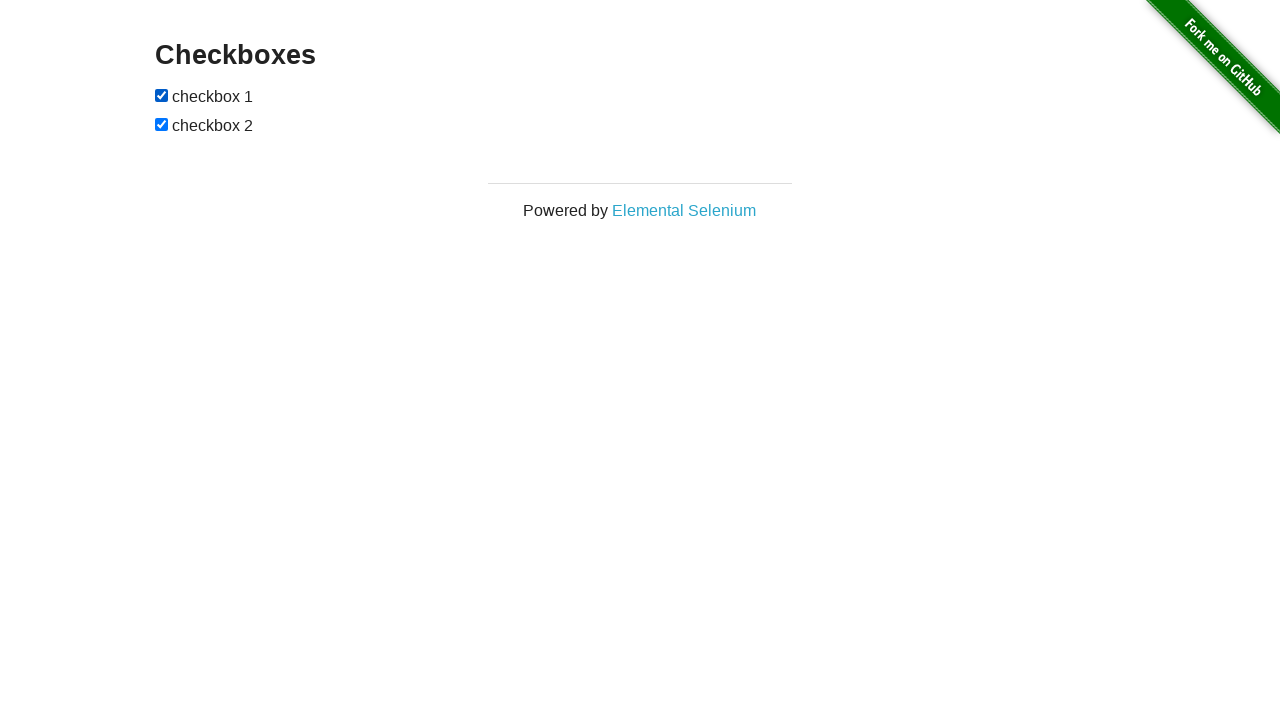

Verified first checkbox is now checked after clicking
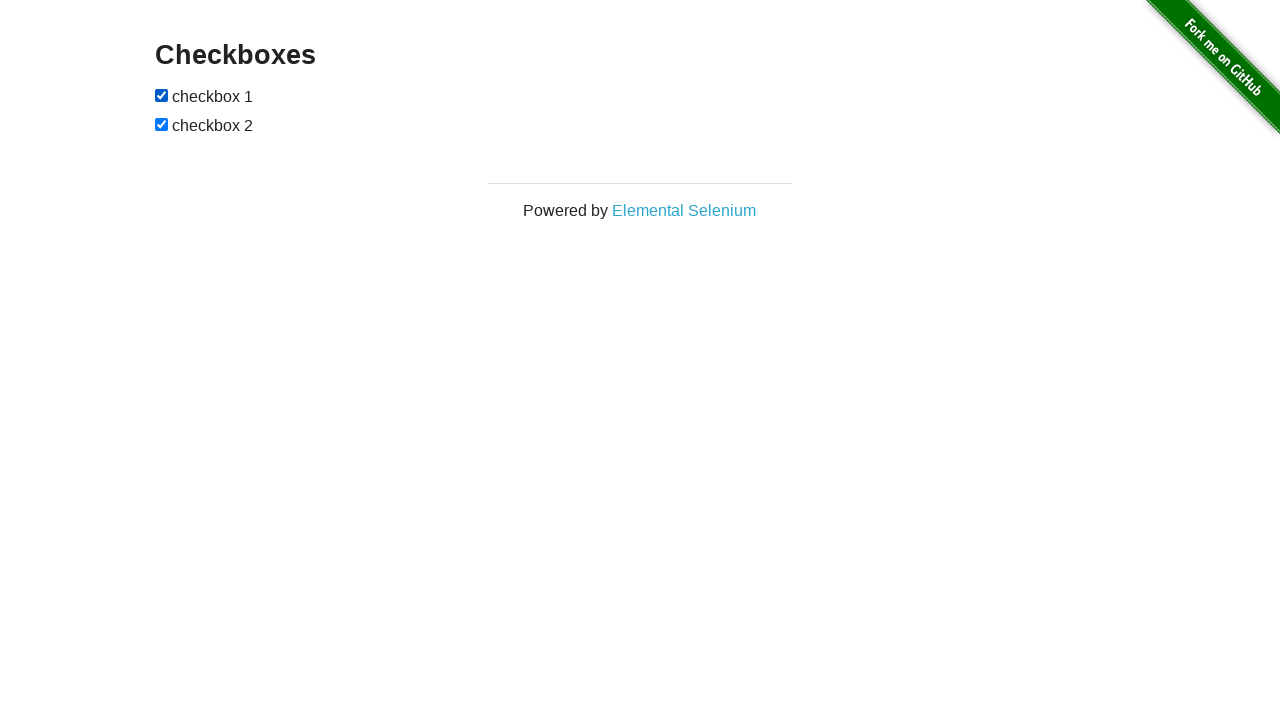

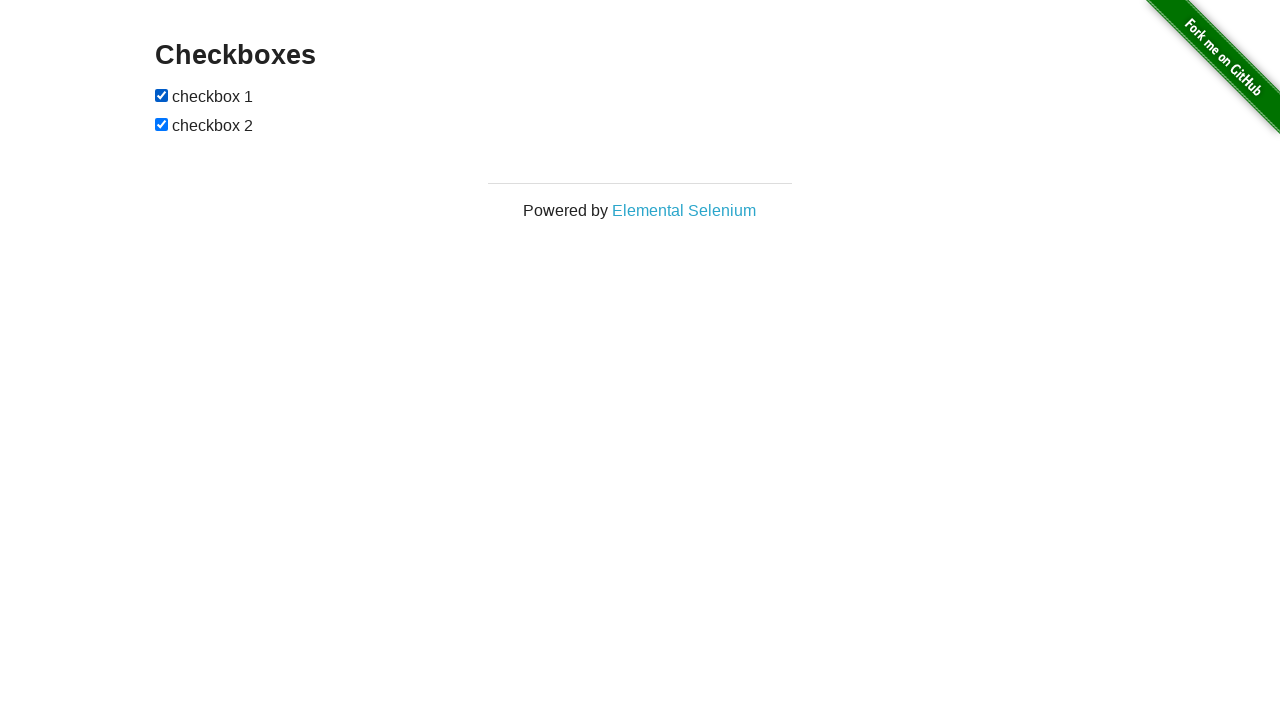